Navigates to duckgo.com in headless mode and verifies the page loads successfully

Starting URL: https://duckgo.com

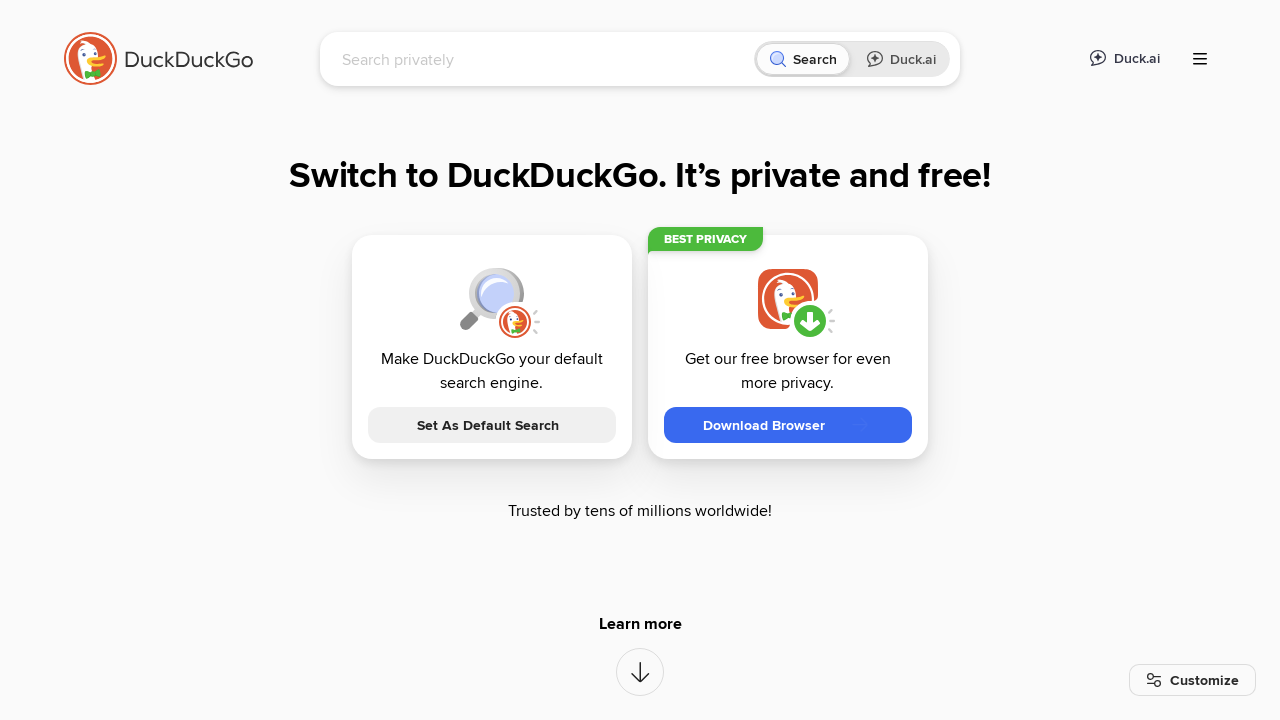

Page loaded successfully - DOM content loaded state reached
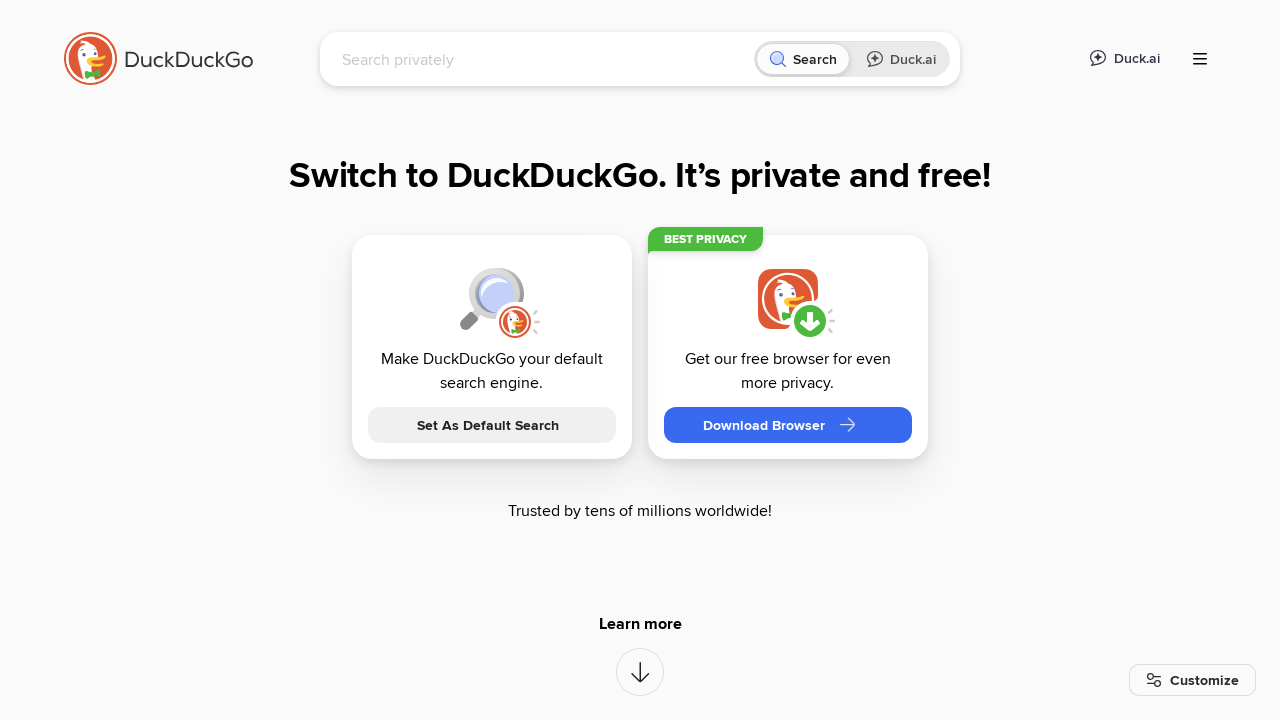

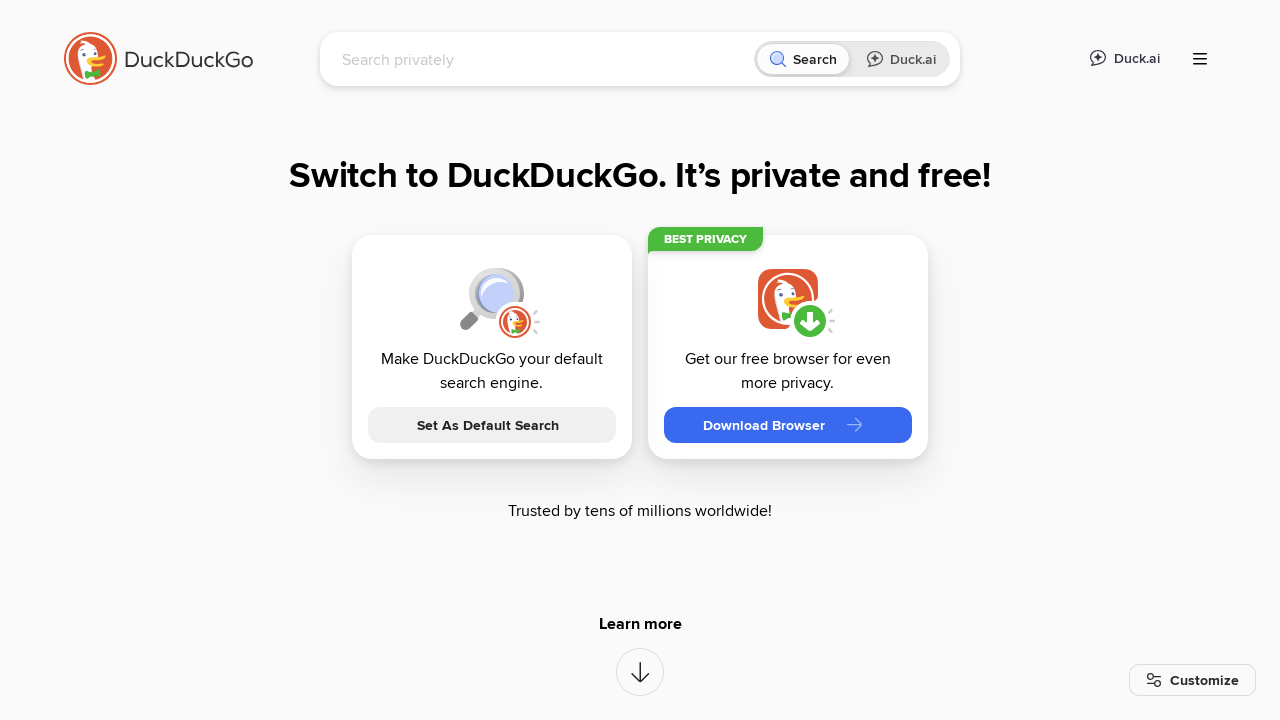